Tests jQuery UI selectable demo by clicking on a selectable item within an iframe and then navigating to the download page

Starting URL: https://jqueryui.com/selectable/

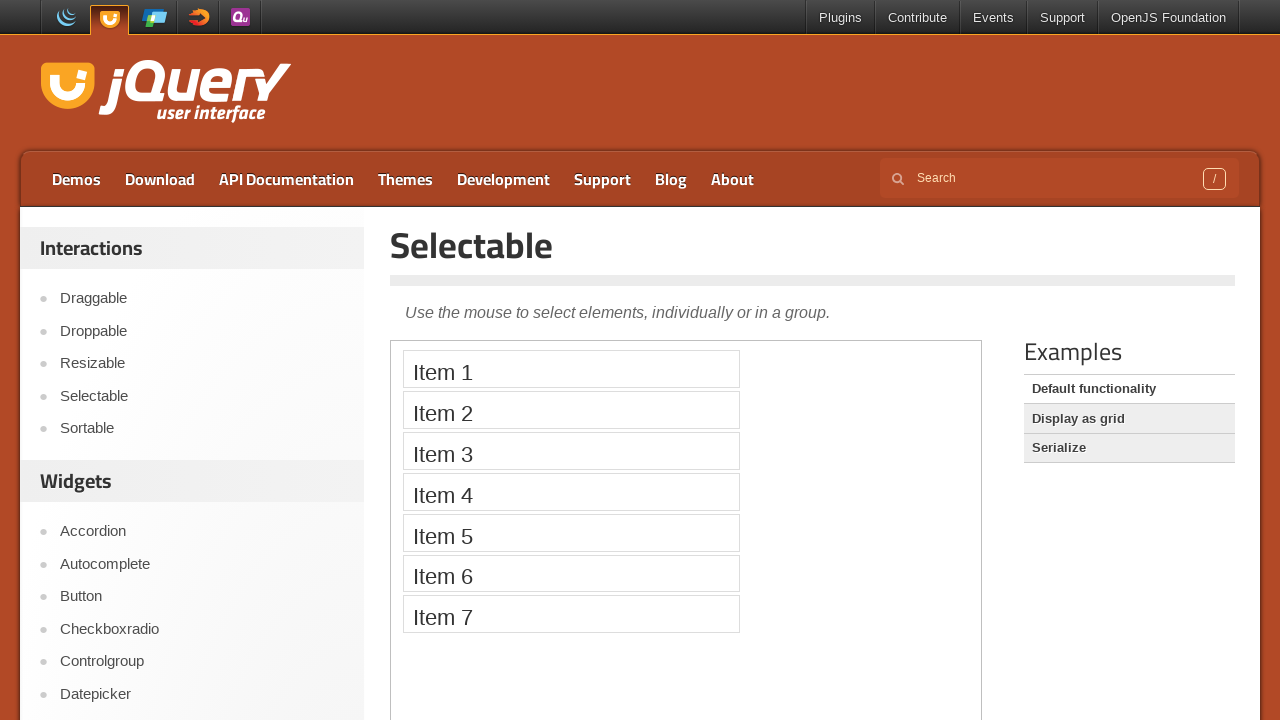

Located the demo iframe for jQuery UI selectable
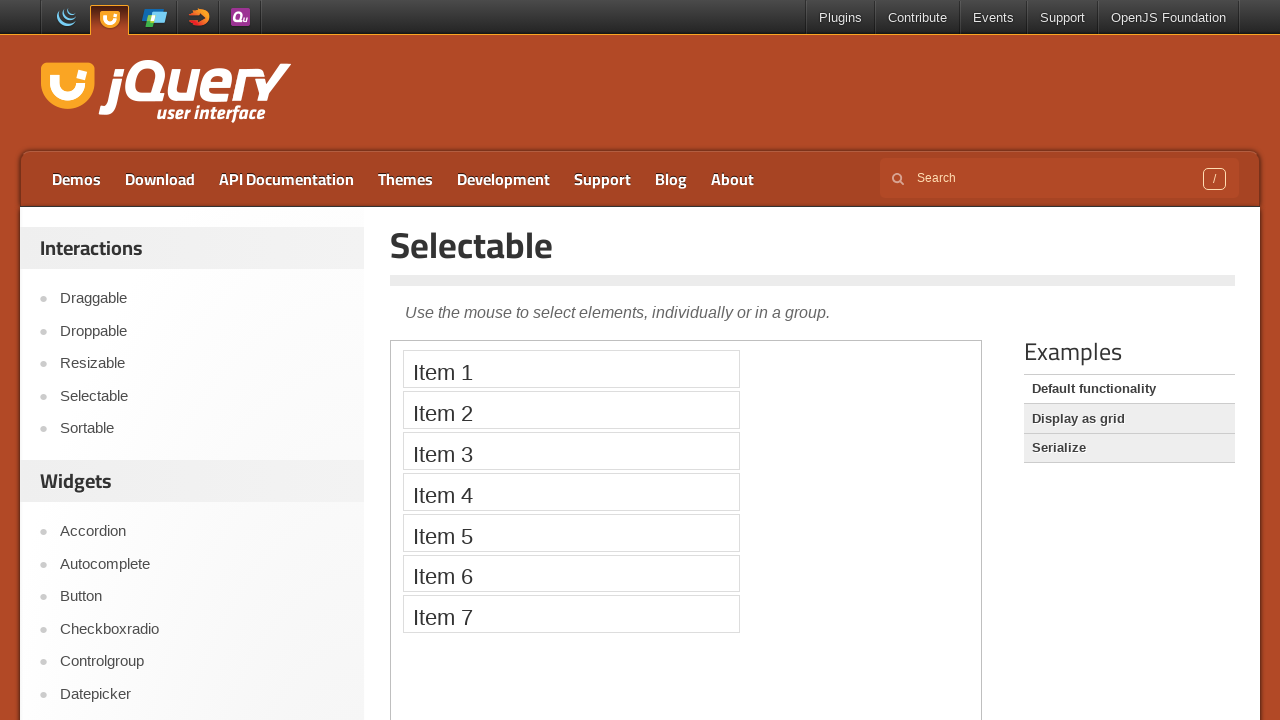

Clicked the third selectable item in the iframe at (571, 451) on .demo-frame >> internal:control=enter-frame >> #selectable > li:nth-child(3)
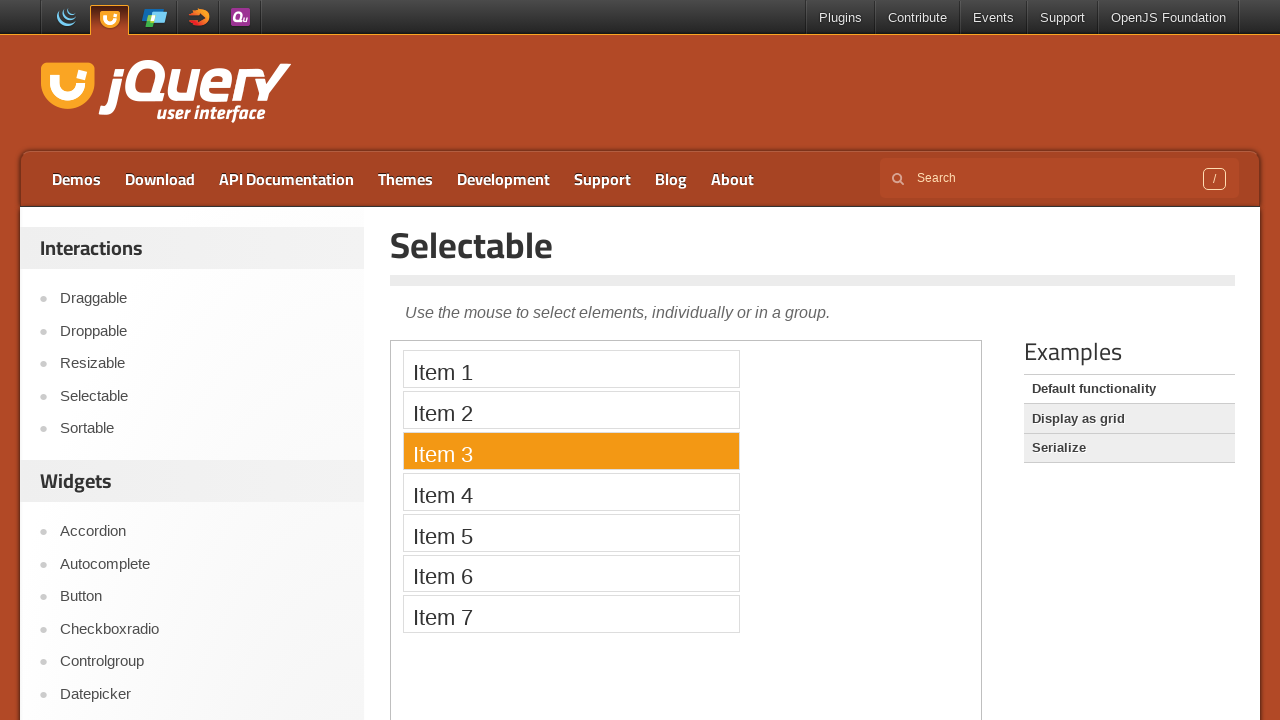

Clicked the Download link to navigate to download page at (160, 179) on text=Download
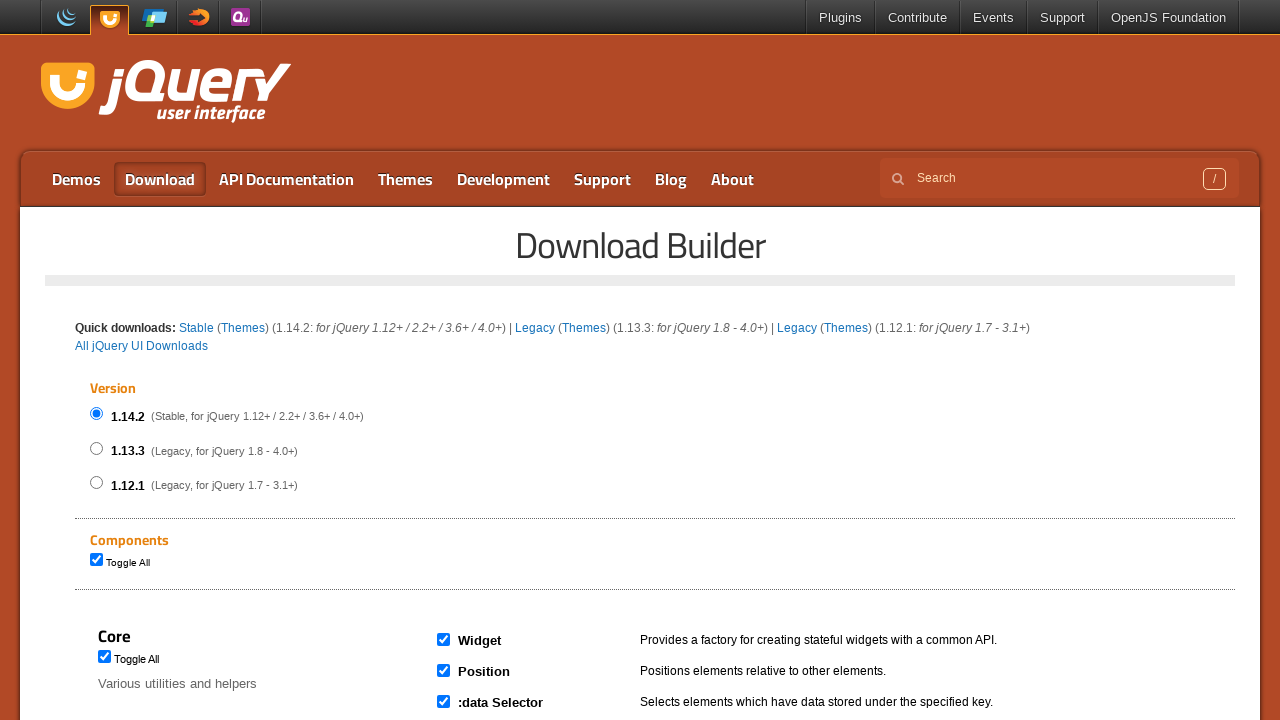

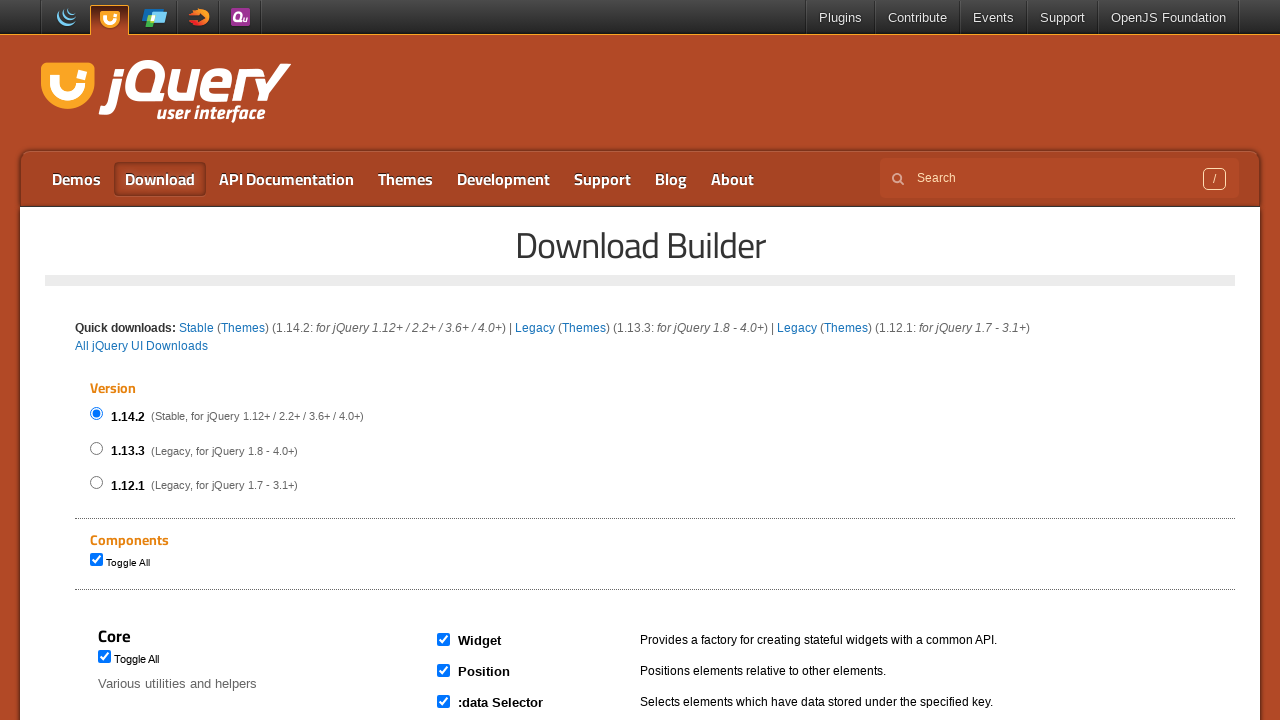